Tests checkbox functionality on a form by selecting specific checkboxes and verifying their selection states

Starting URL: https://testotomasyonu.com/form

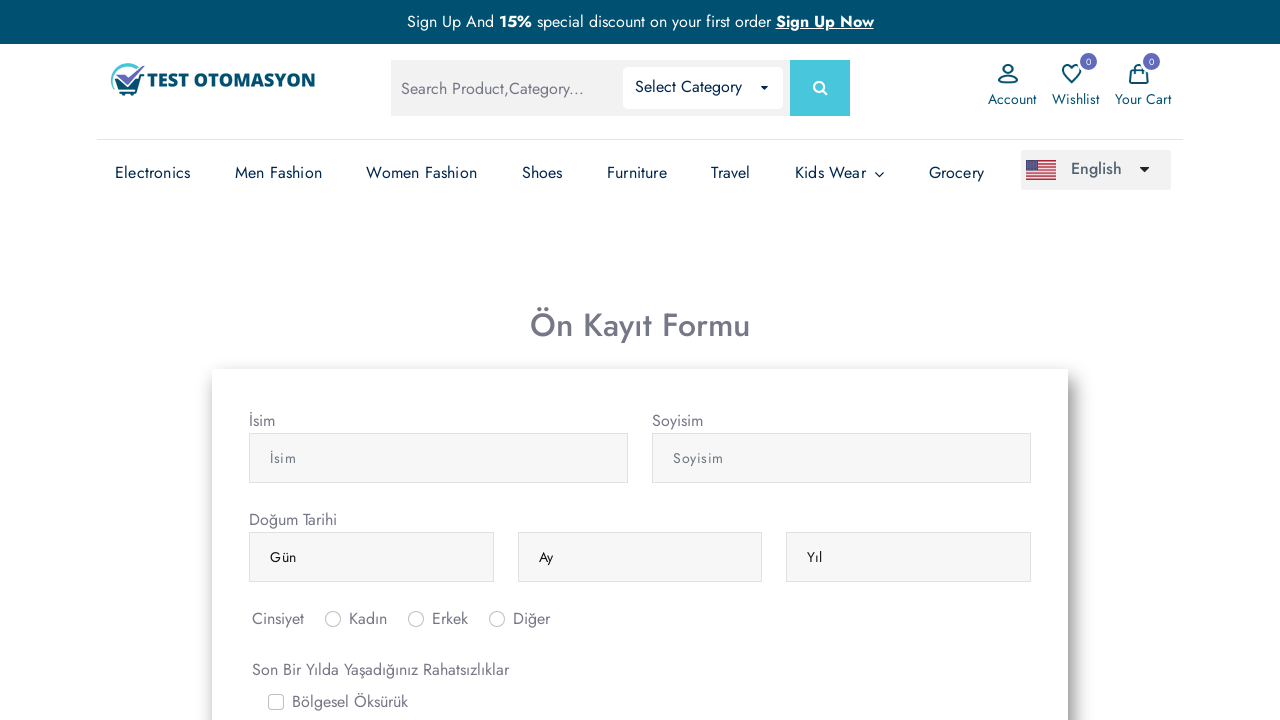

Clicked 'Sirt Agrisi' checkbox at (276, 360) on #gridCheck5
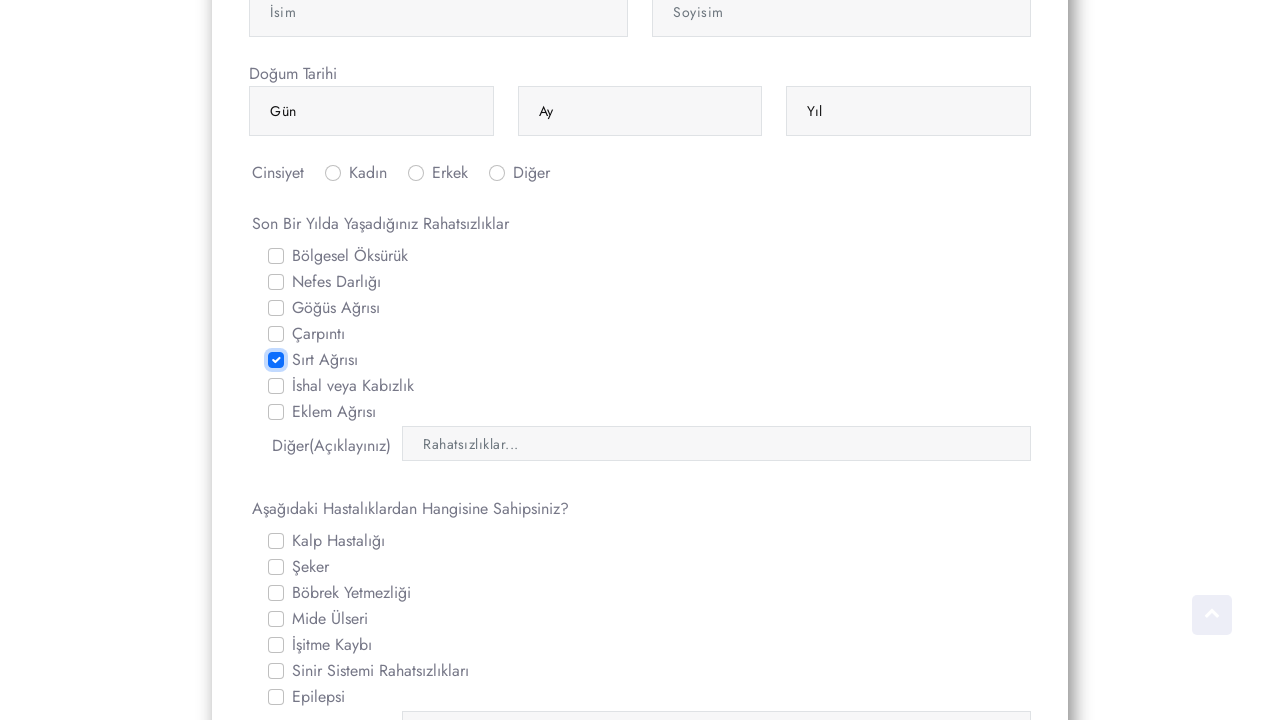

Clicked 'Carpinti' checkbox via its label at (318, 334) on label[for='gridCheck4']
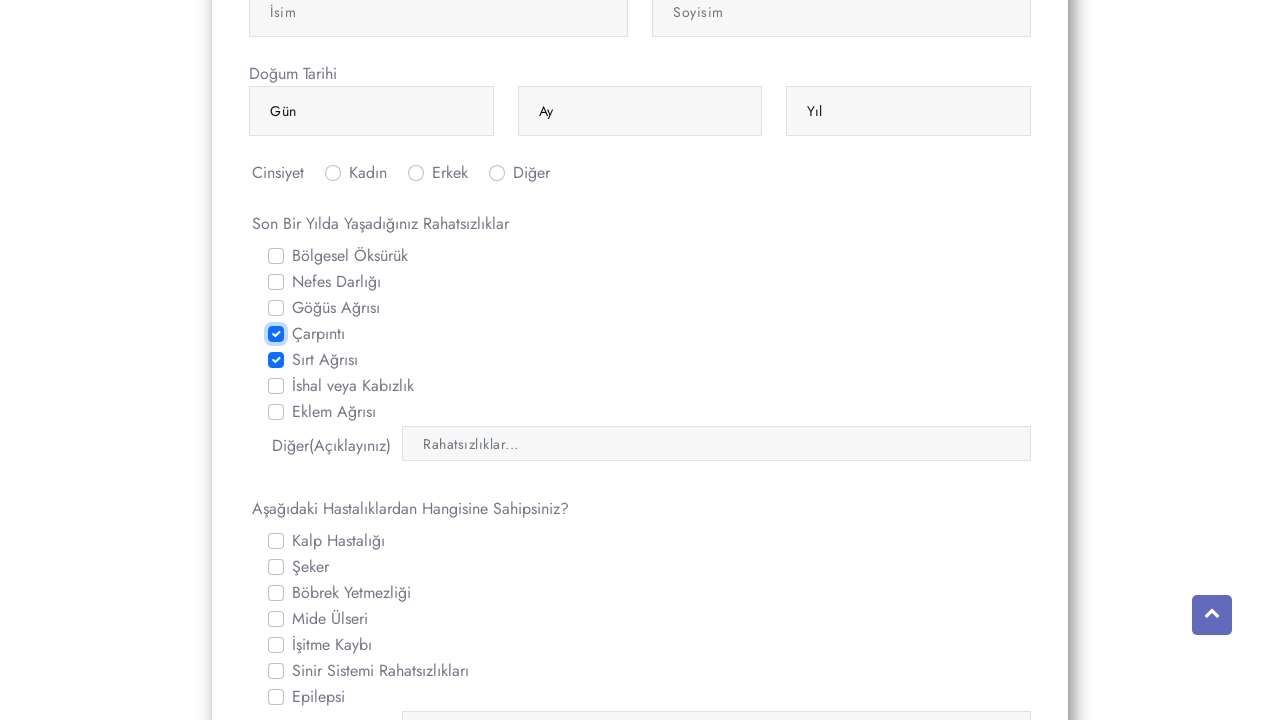

Verified 'Carpinti' checkbox is selected
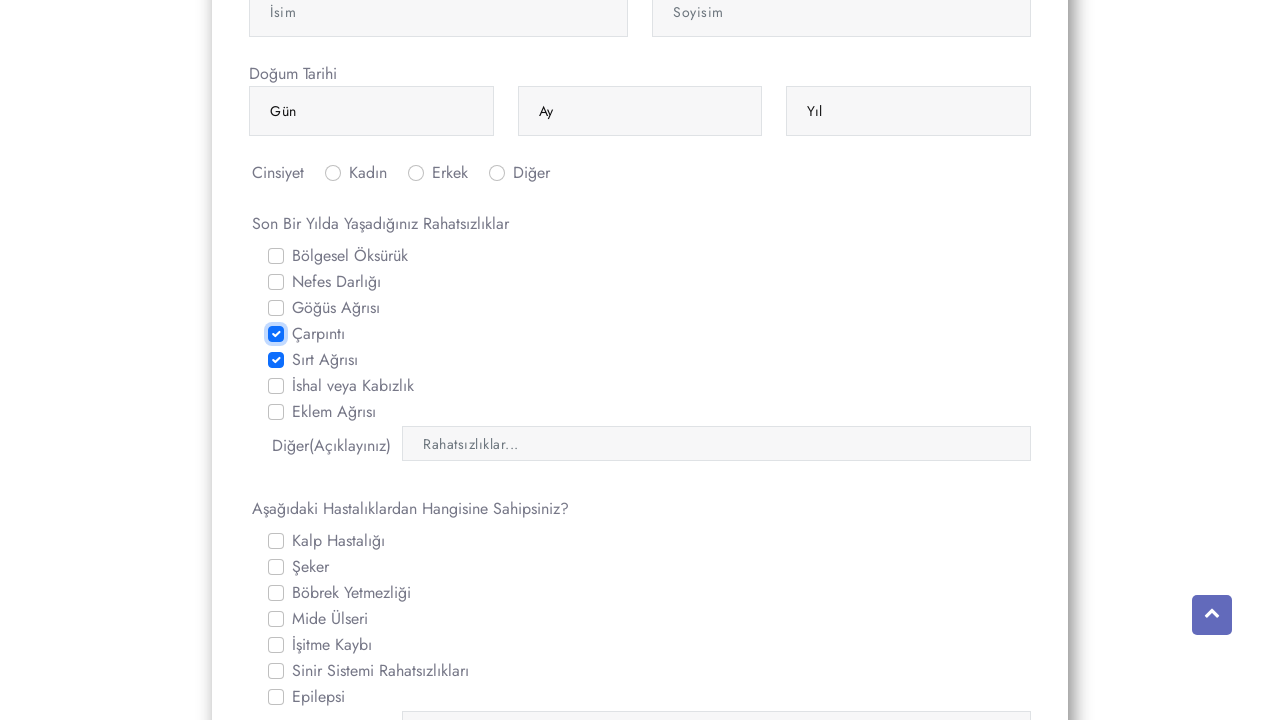

Verified 'Sirt Agrisi' checkbox is selected
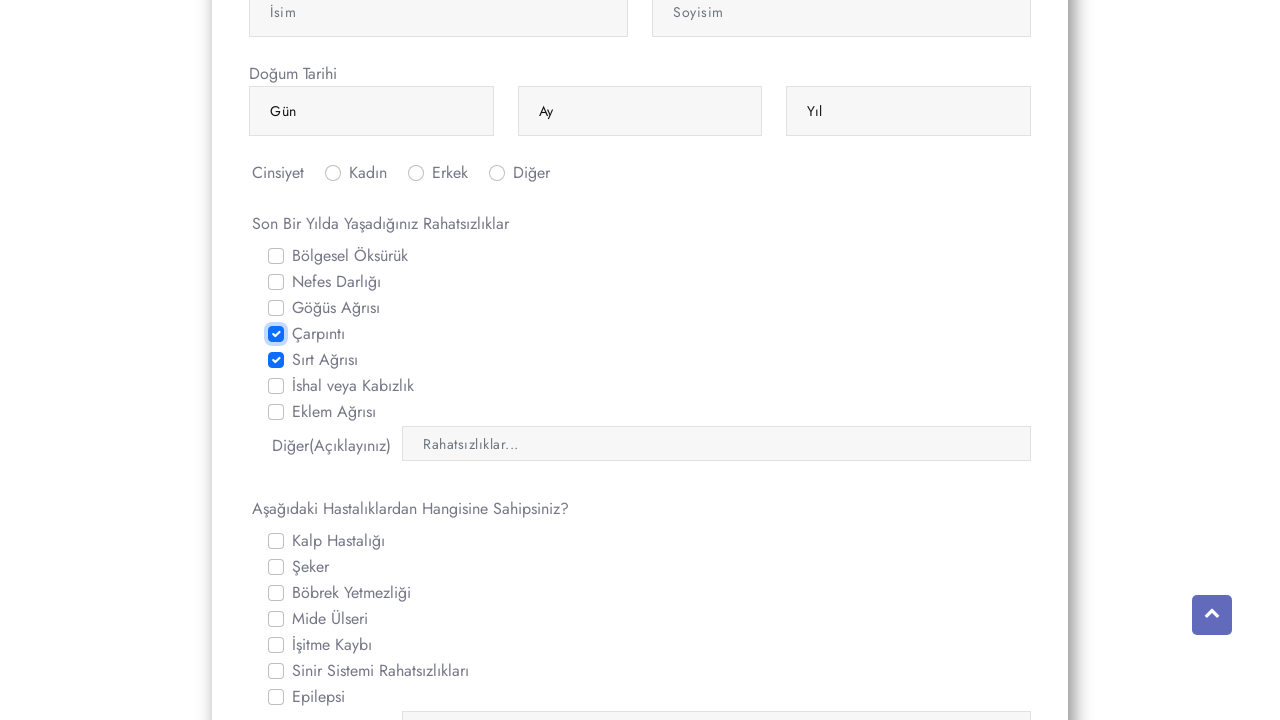

Verified 'Seker' checkbox is not selected
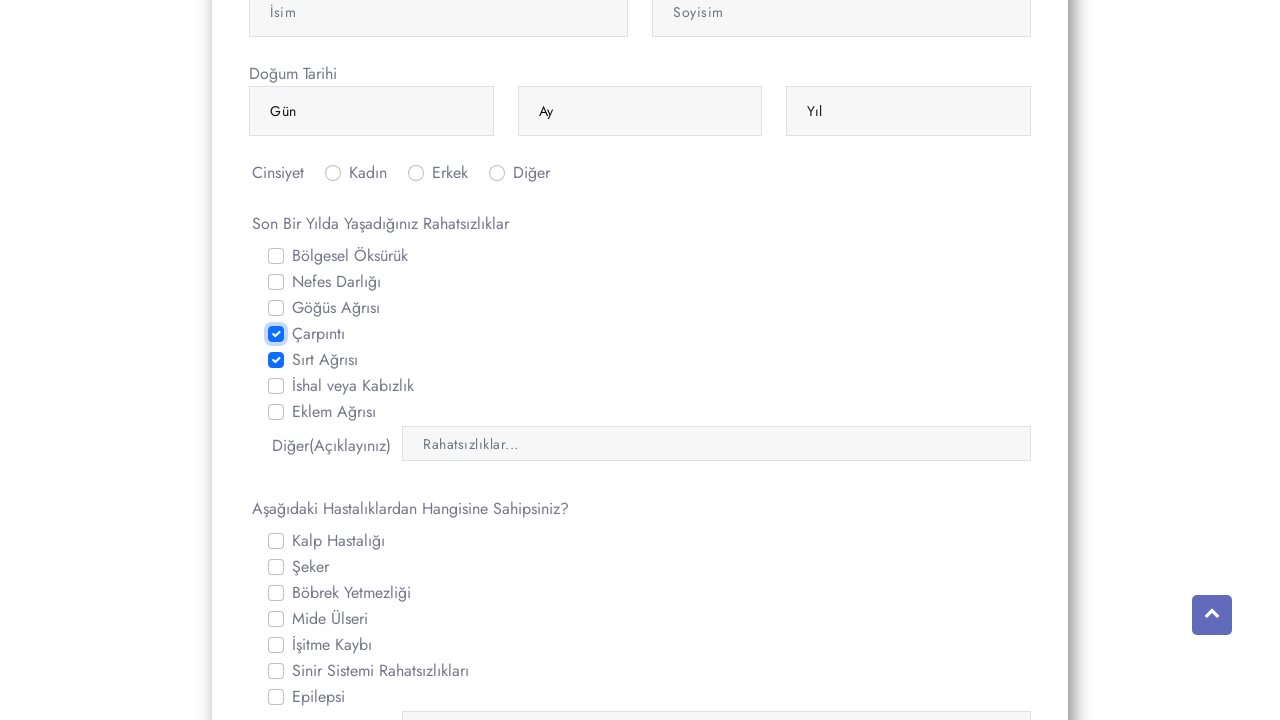

Verified 'Epilepsi' checkbox is not selected
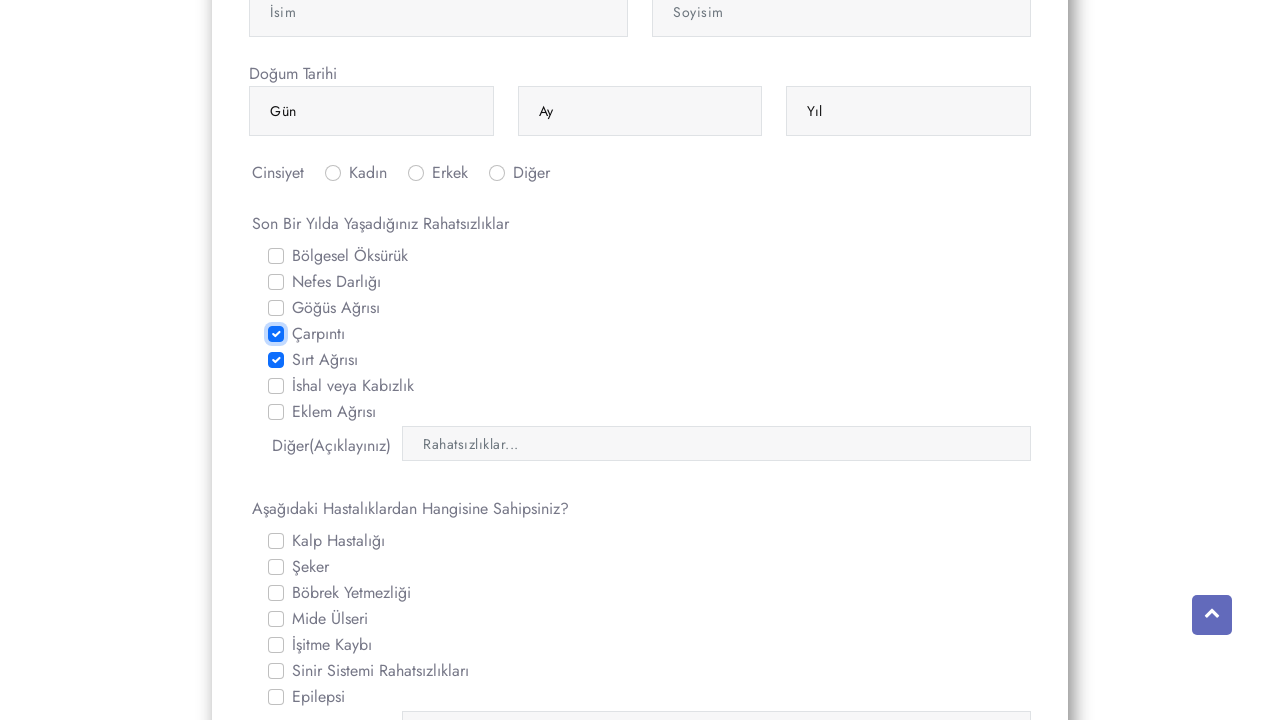

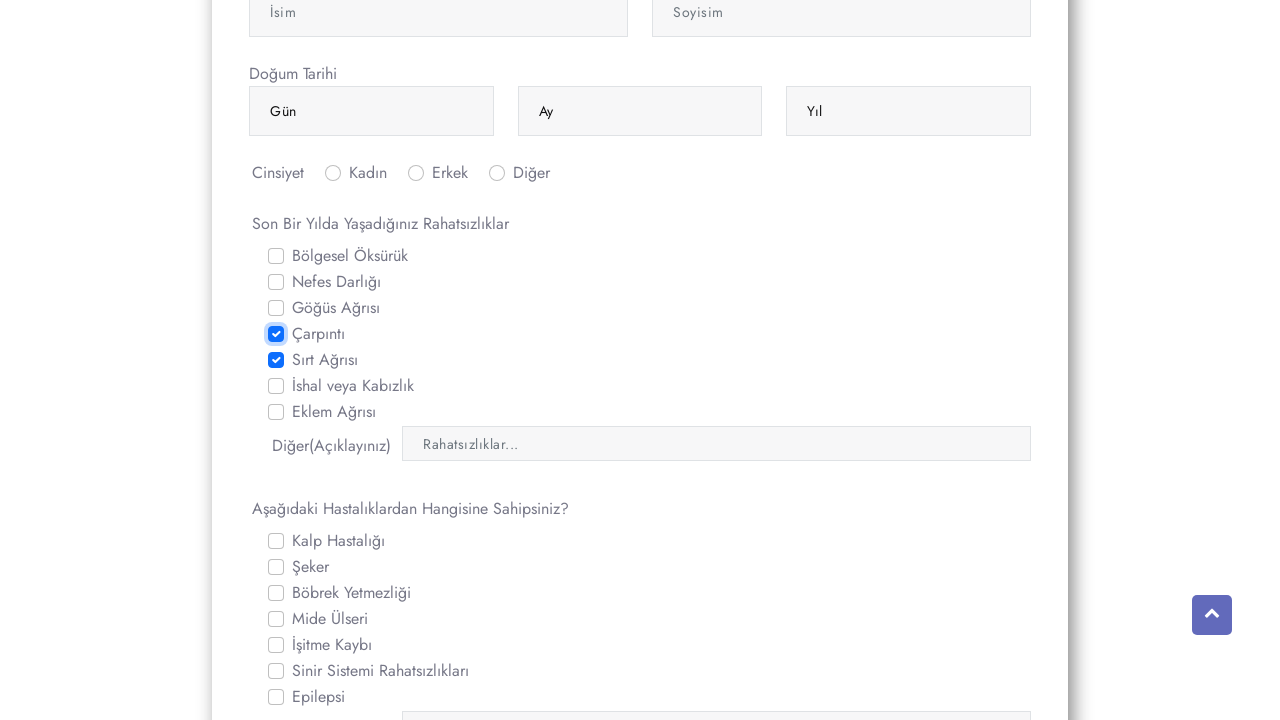